Tests dynamic content loading by clicking a start button and waiting for content to appear, then navigates to home and refreshes

Starting URL: http://the-internet.herokuapp.com

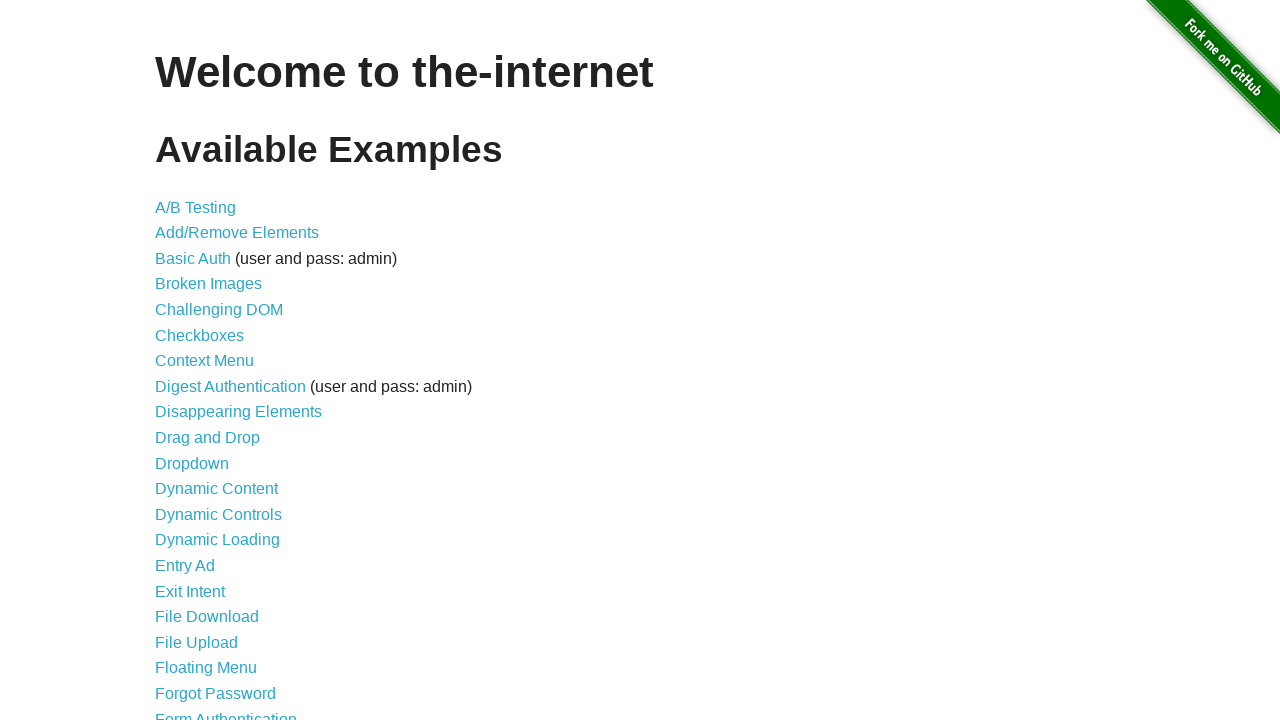

Clicked on Dynamic Loading link at (218, 540) on a[href*='dynamic_loading']
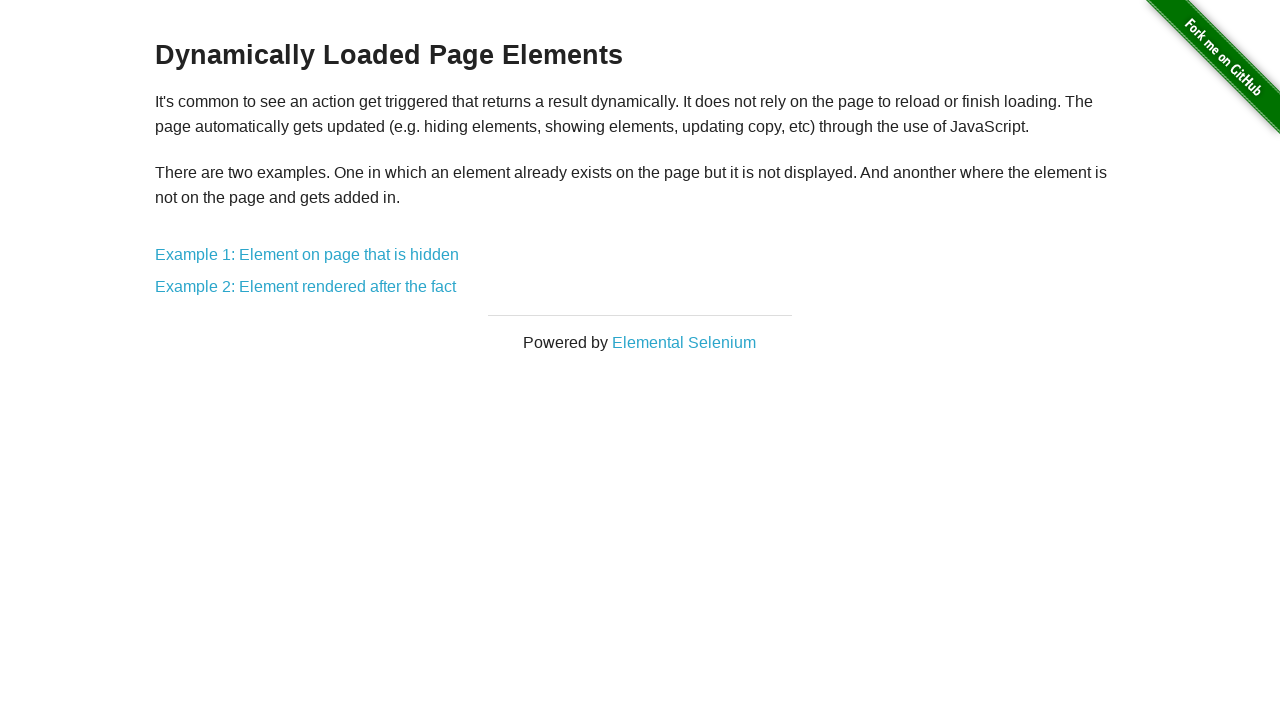

Clicked on example link at (307, 255) on #content a
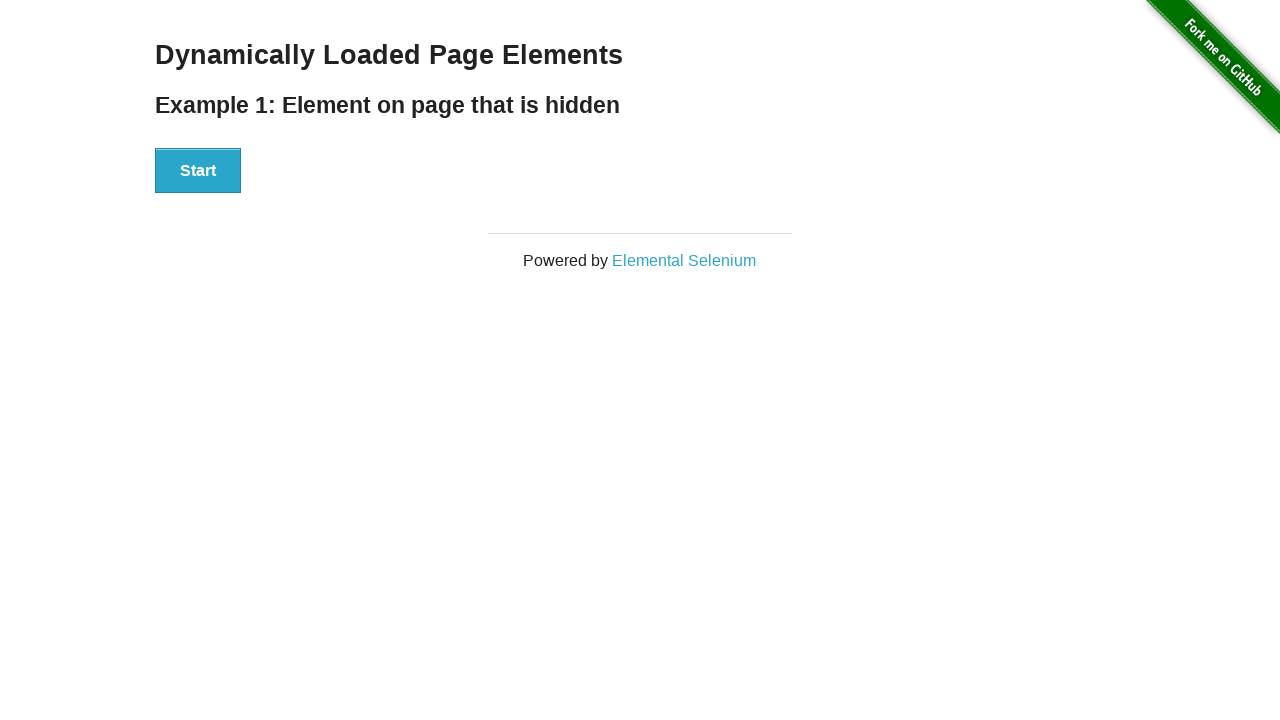

Clicked Start button to trigger dynamic content loading at (198, 171) on button
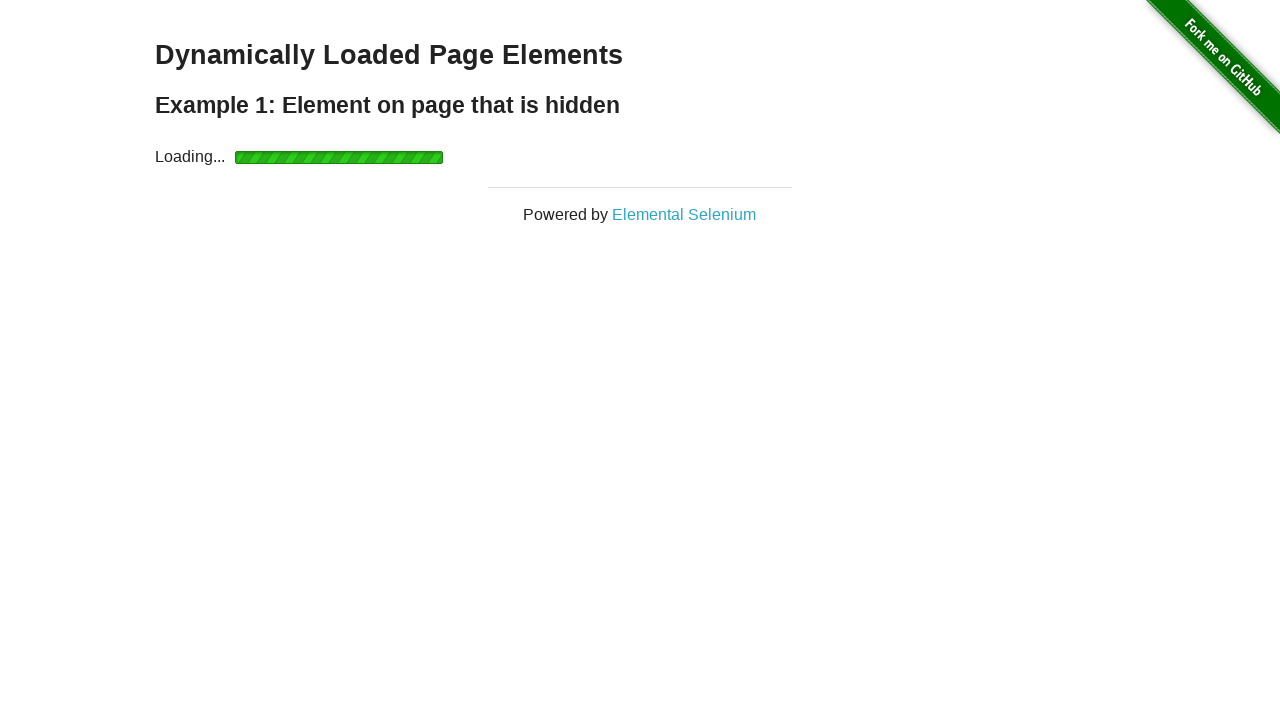

Dynamic content loaded - finish element is now visible
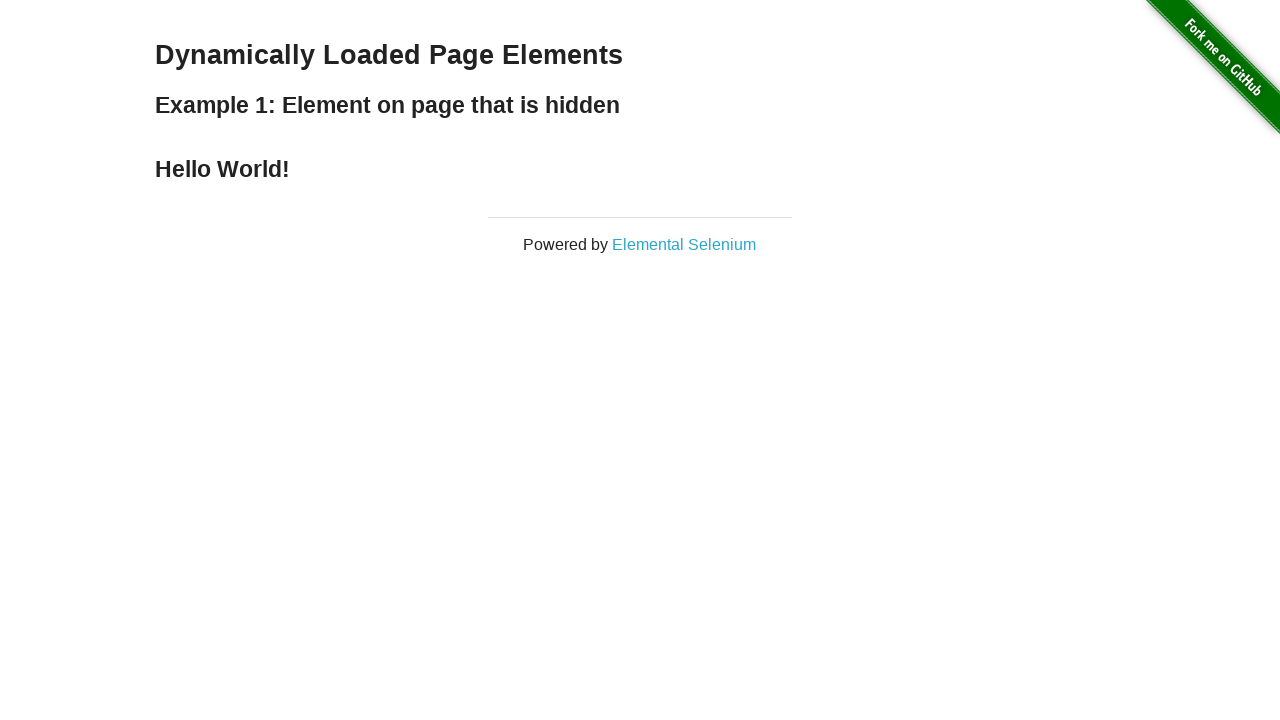

Navigated to home page
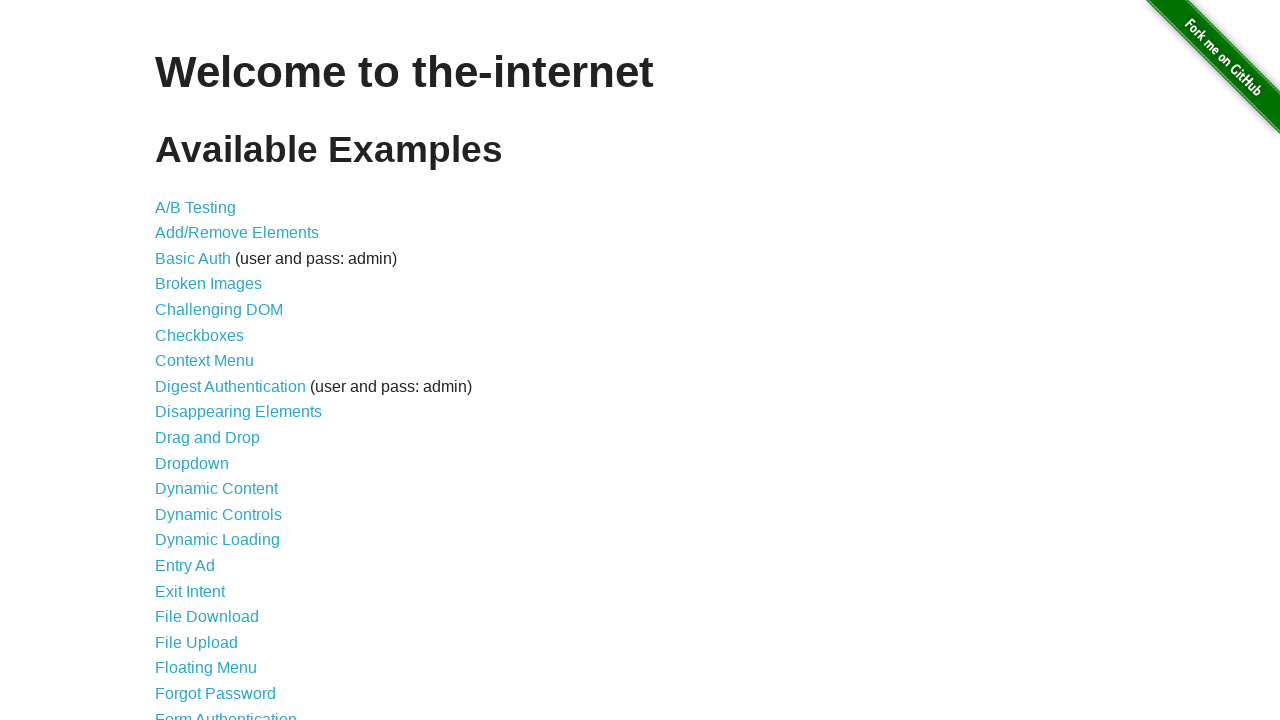

Refreshed the page
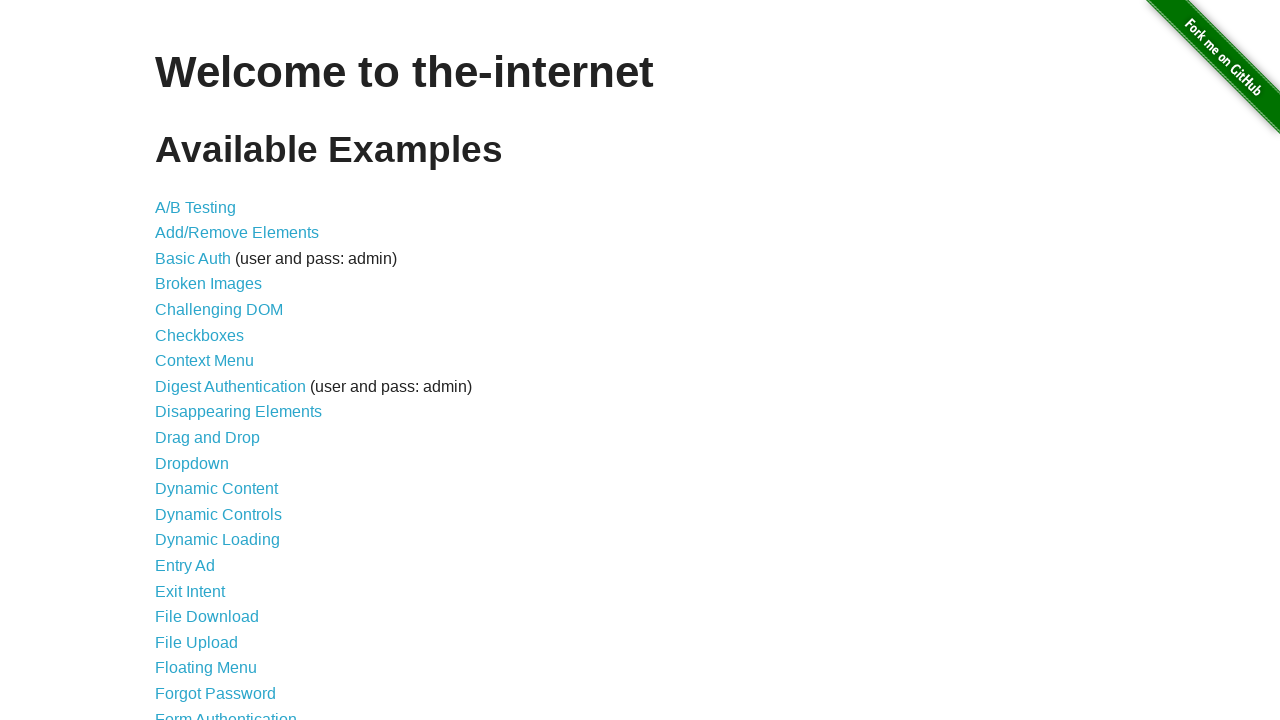

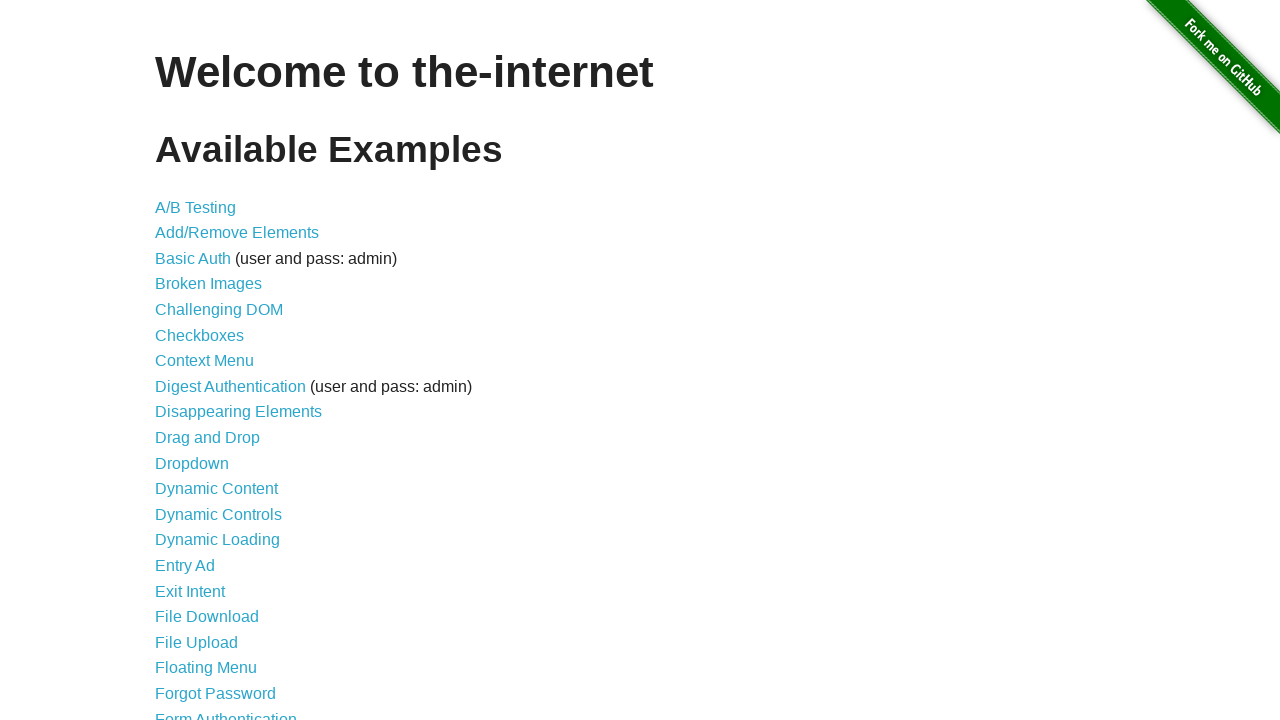